Launches a browser and navigates to the Infosys homepage, then waits for the page to load completely.

Starting URL: https://www.infosys.com/

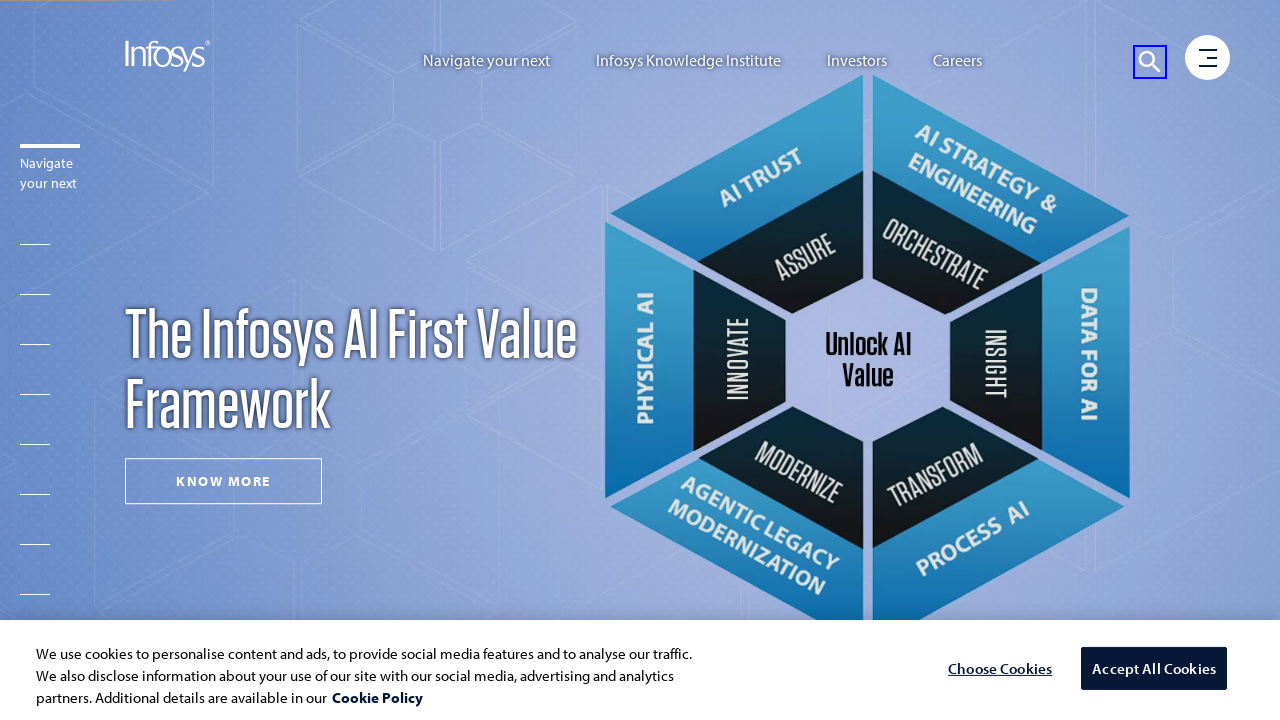

Waited for page to load completely (networkidle state reached)
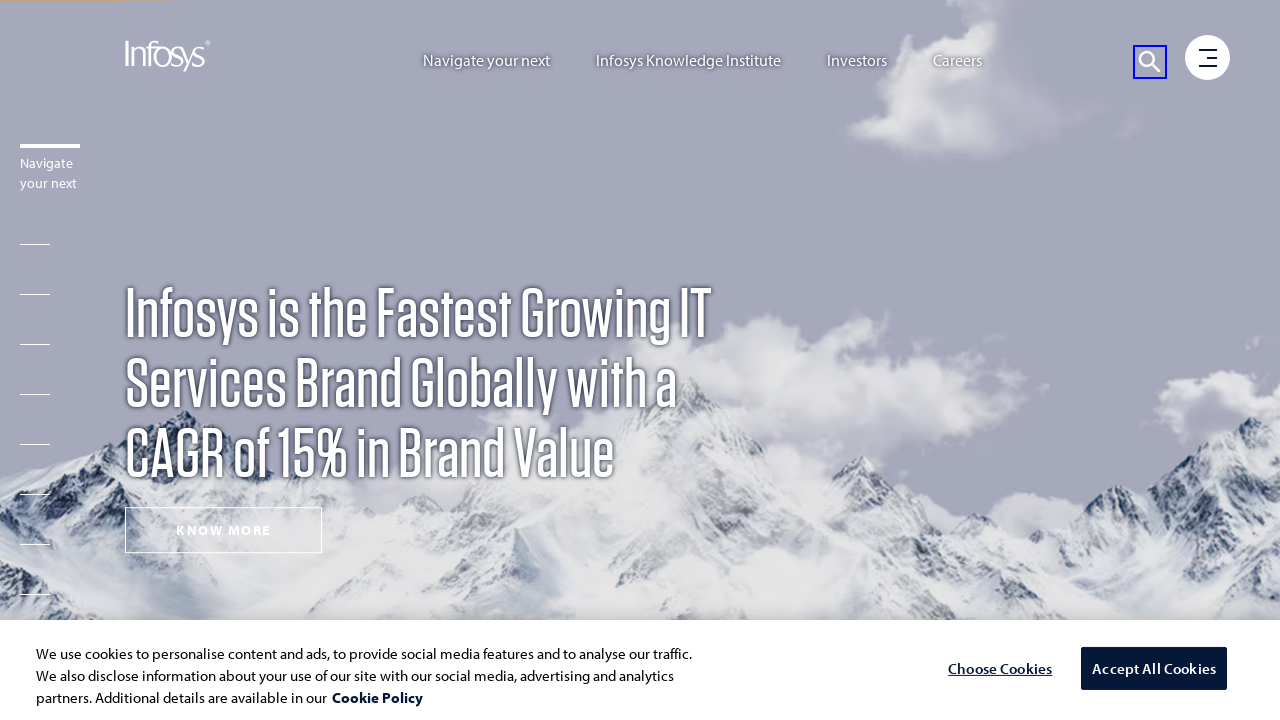

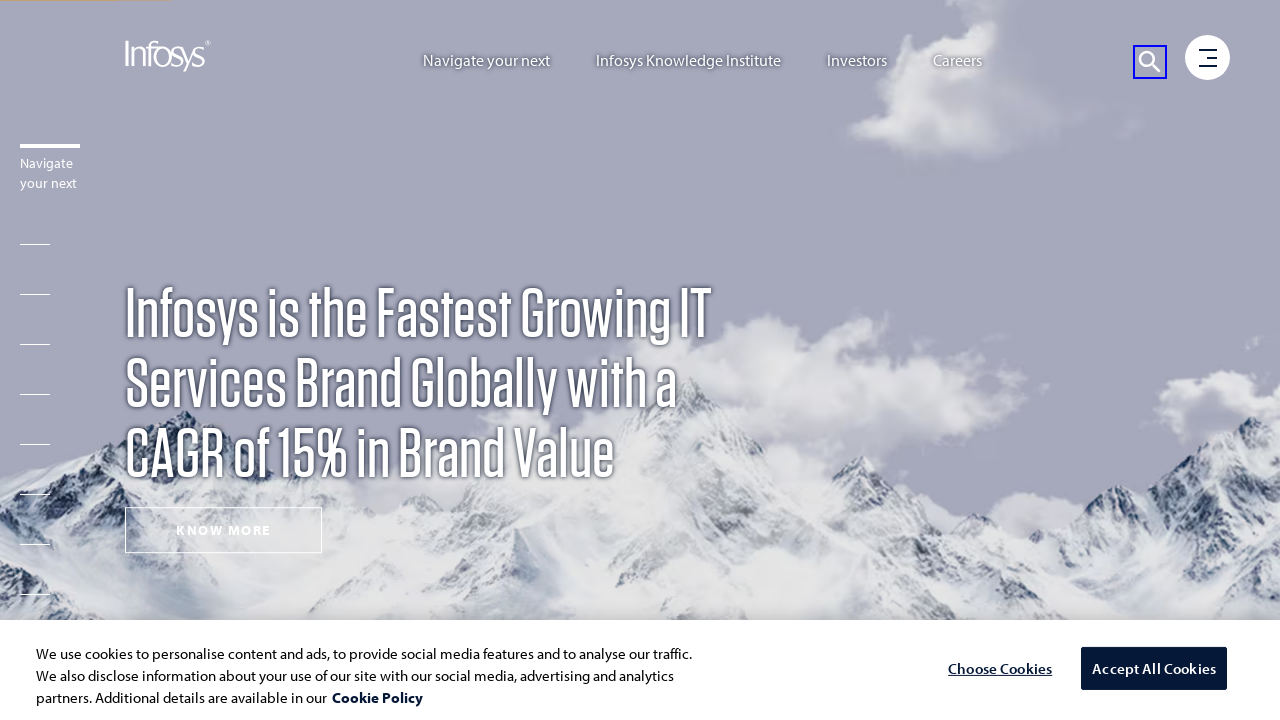